Navigates to YouTube homepage, refreshes the page, and verifies the page loads successfully

Starting URL: https://www.youtube.com/

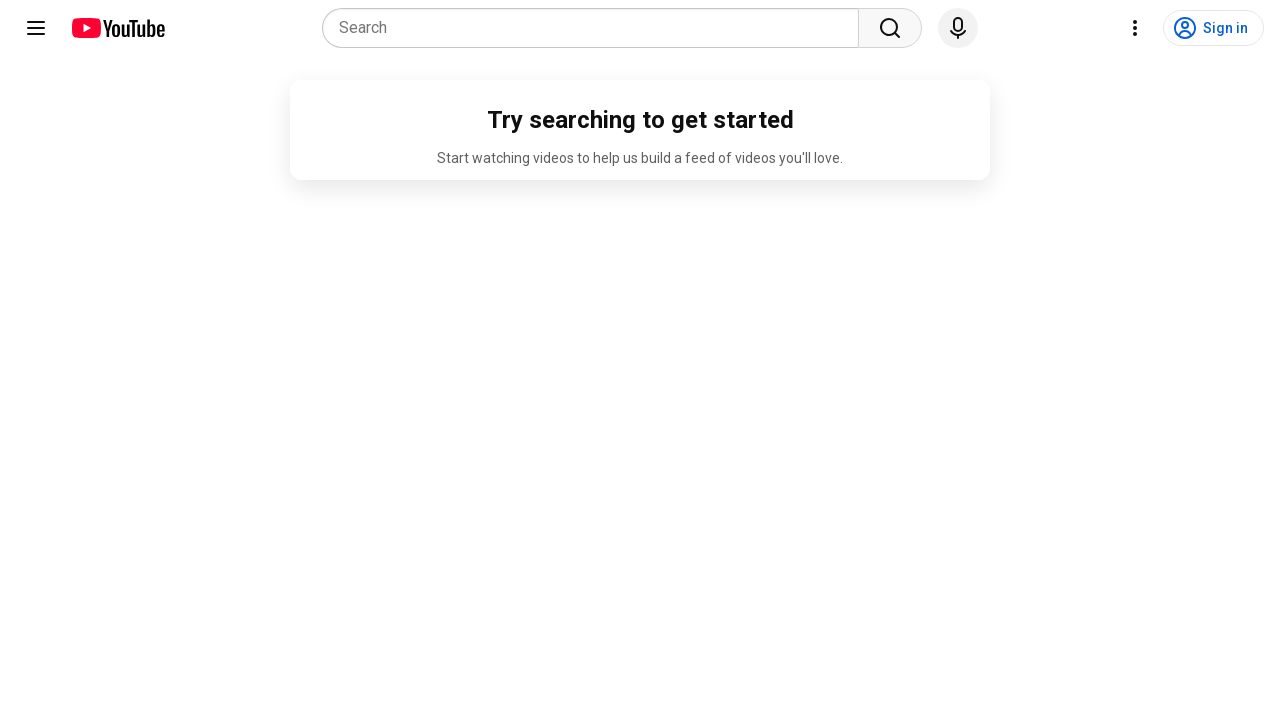

Refreshed the YouTube homepage
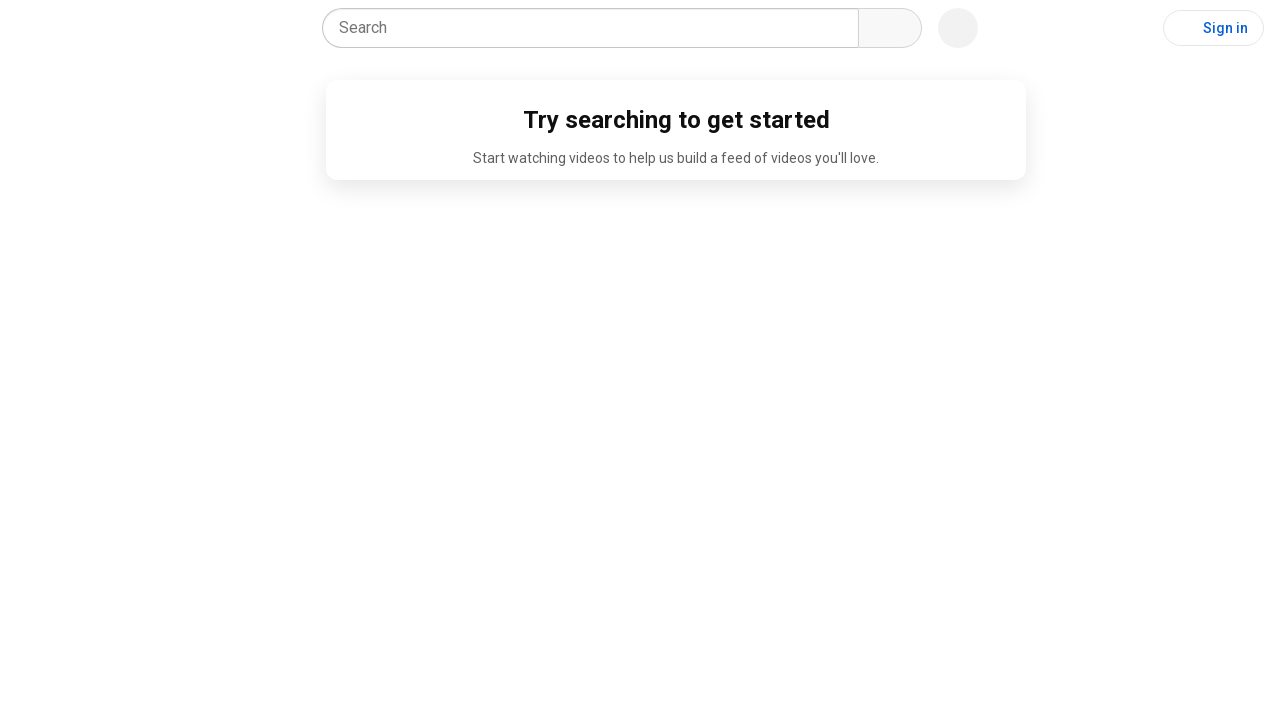

Retrieved page title to verify YouTube homepage loaded successfully
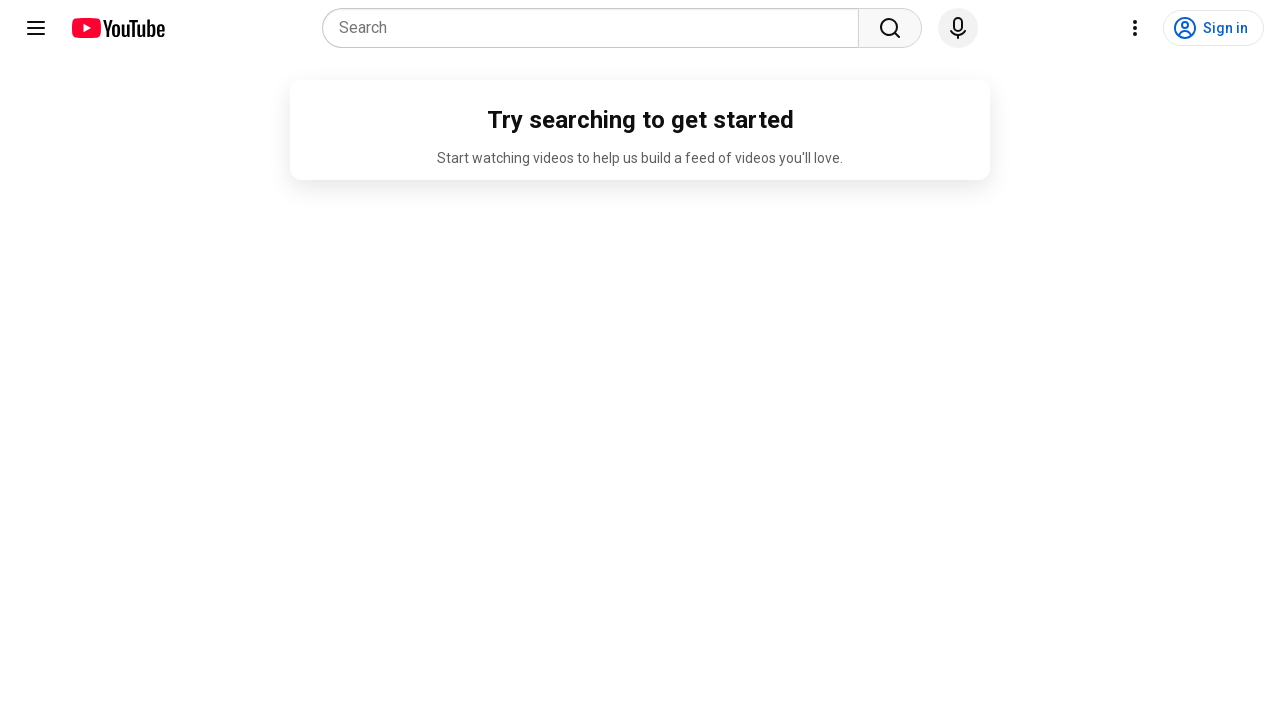

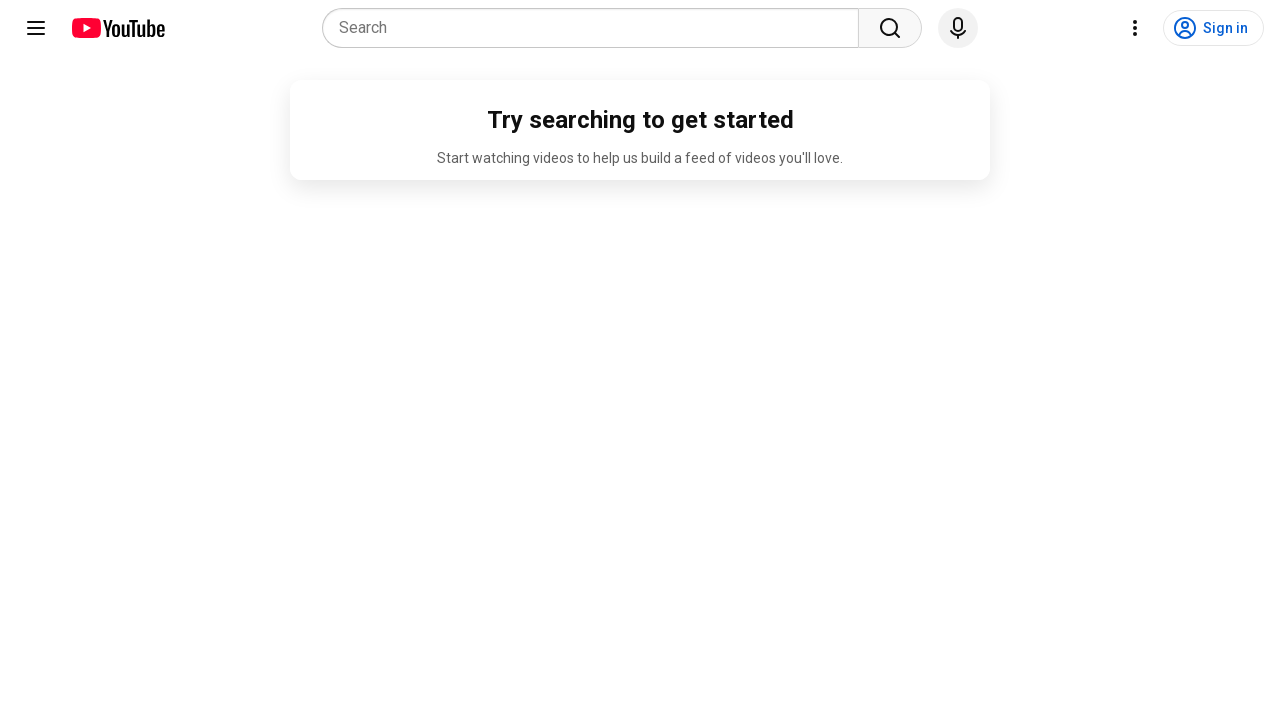